Tests window/context switching by opening a new window, switching between windows, and verifying correct content is displayed in each

Starting URL: http://guinea-pig.webdriver.io/

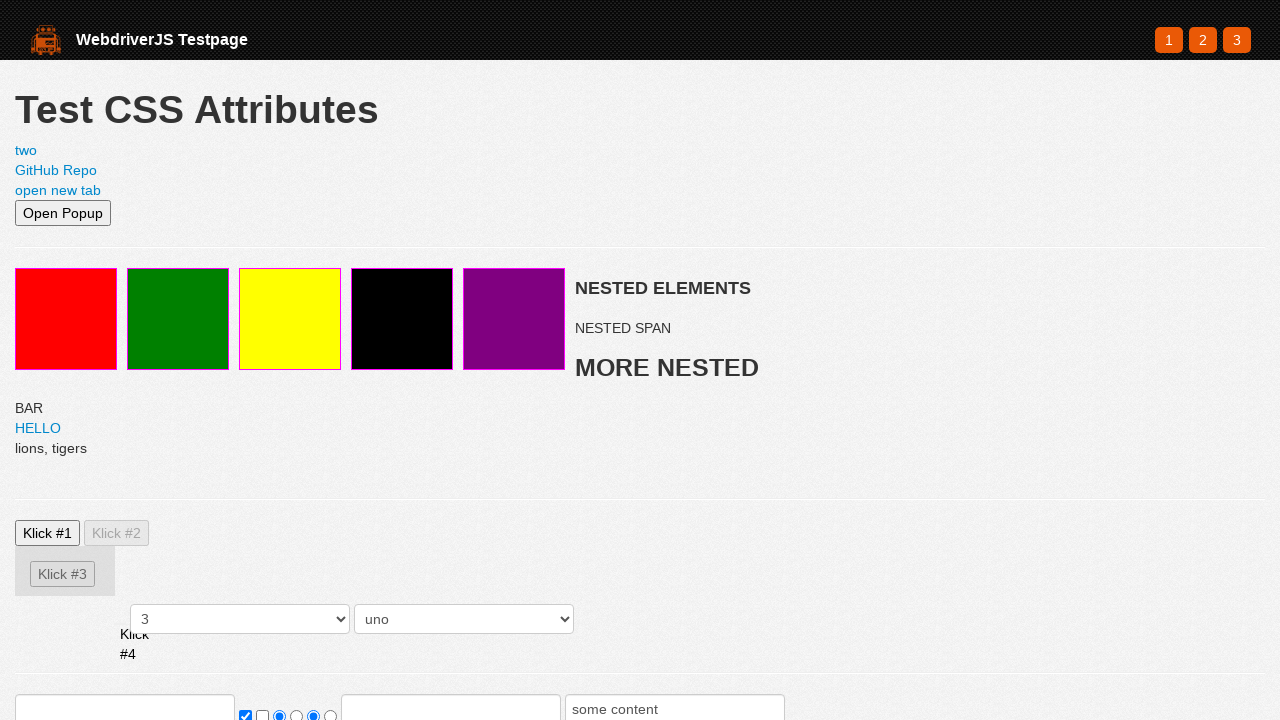

Opened a new page/tab in the same context
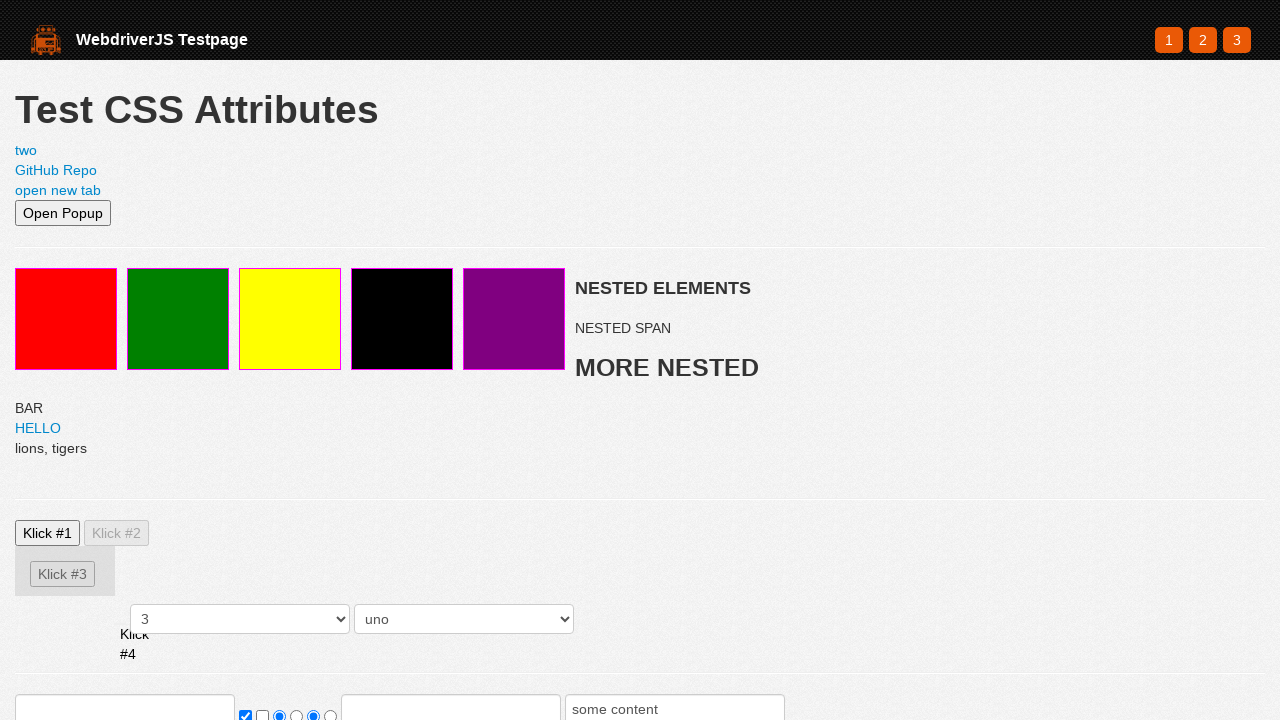

Navigated new page to webdriver.io
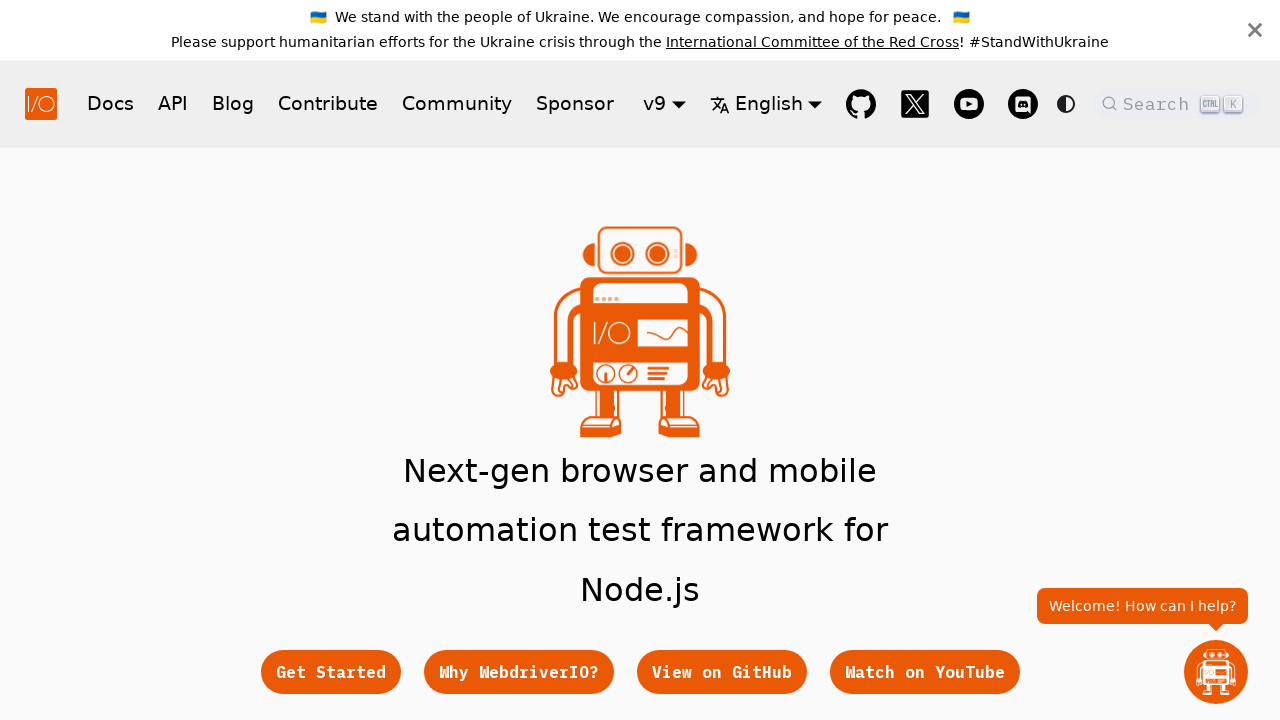

Verified hero subtitle element loaded on webdriver.io page
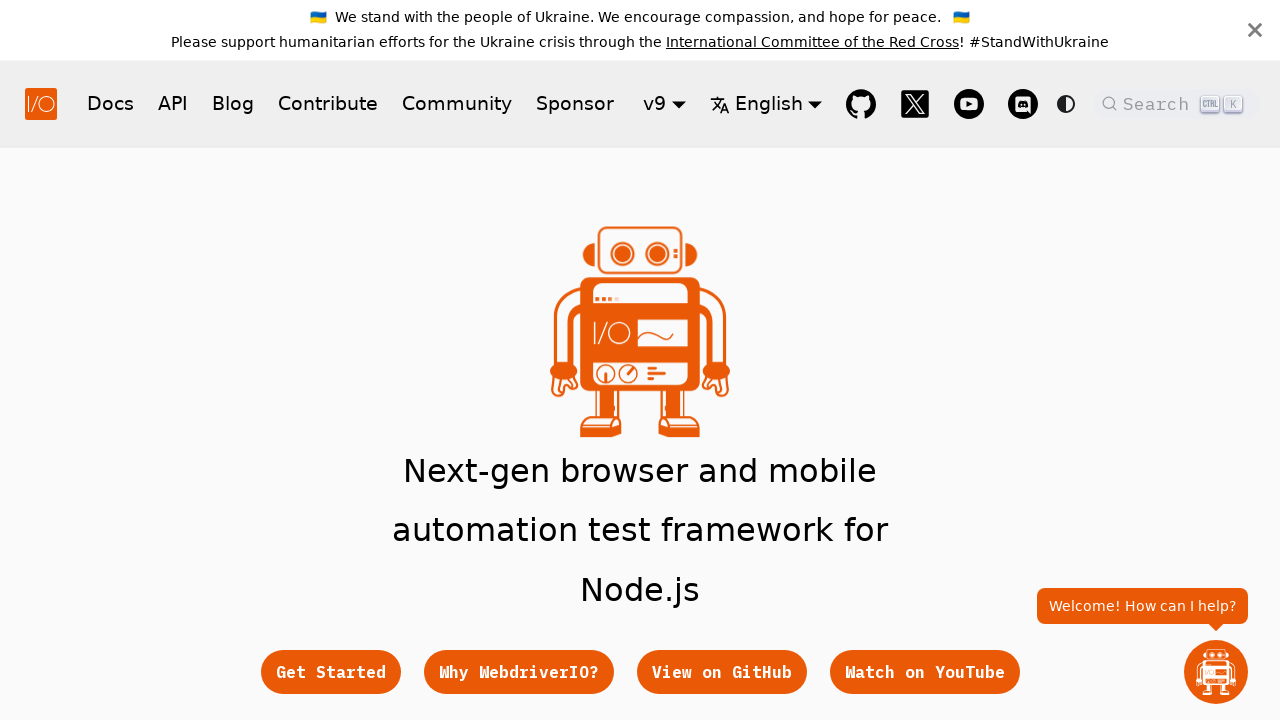

Switched back to original guinea-pig page
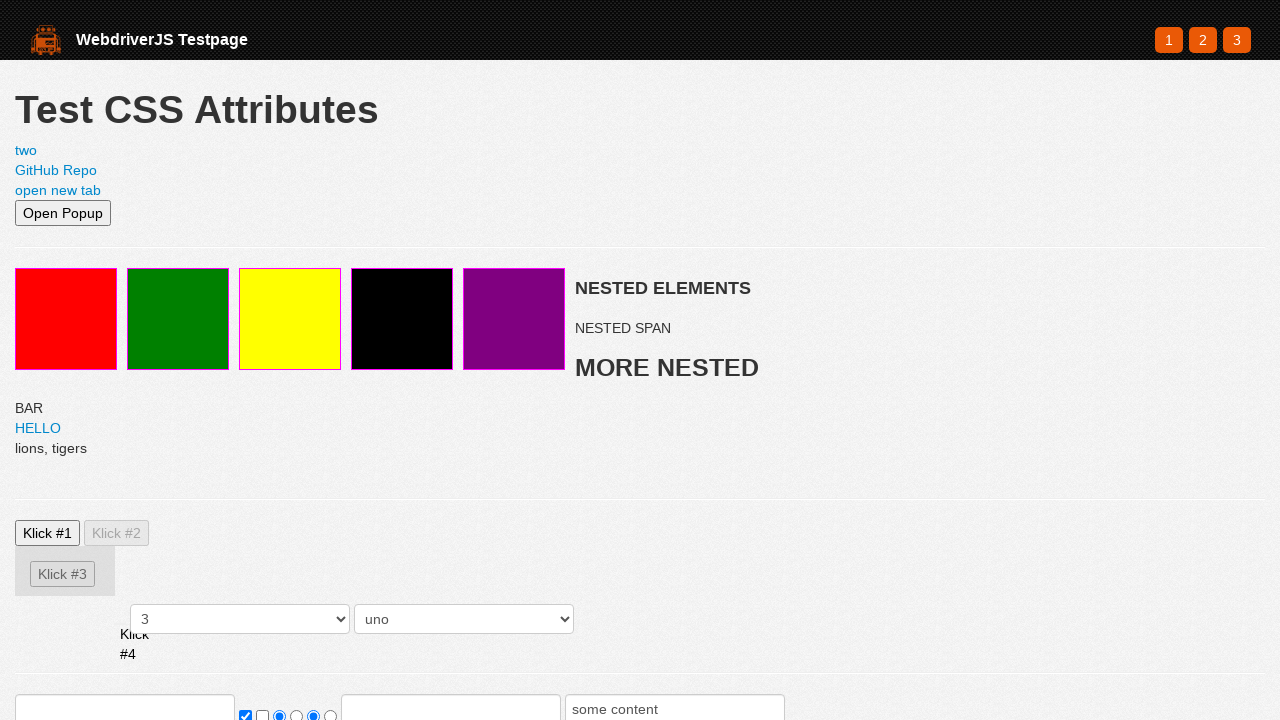

Verified red element is present on original page
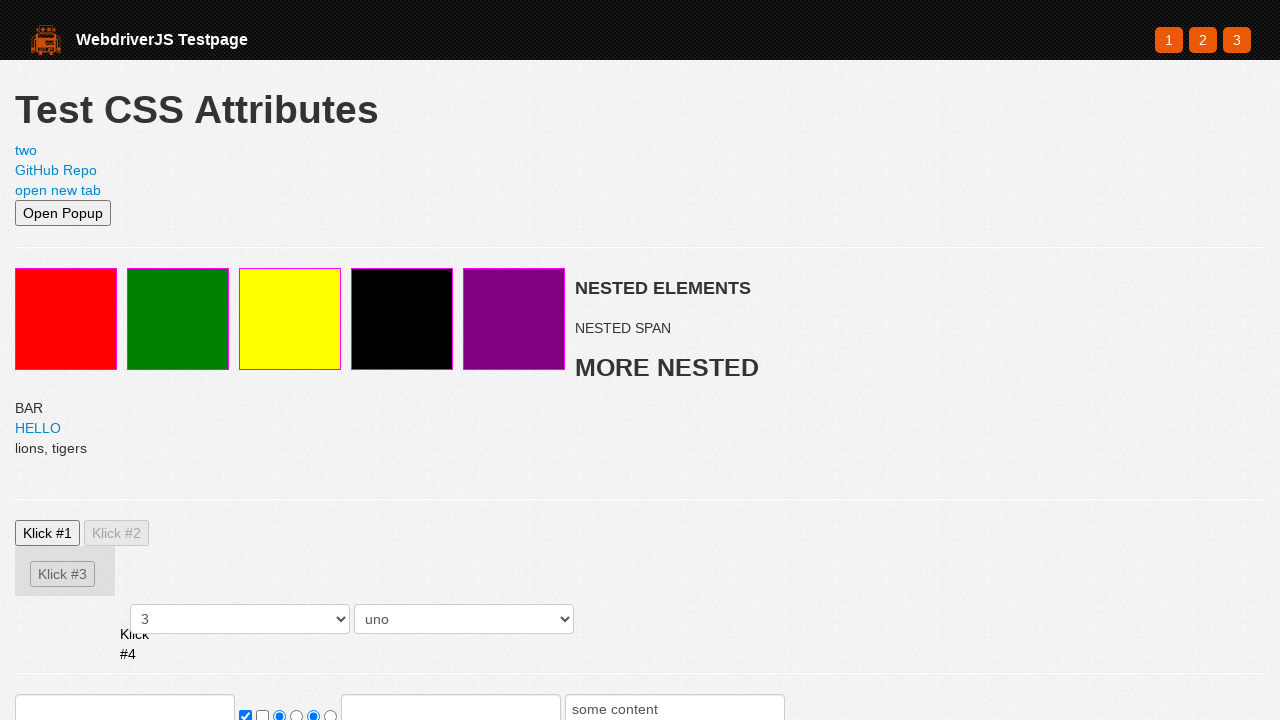

Switched back to webdriver.io page
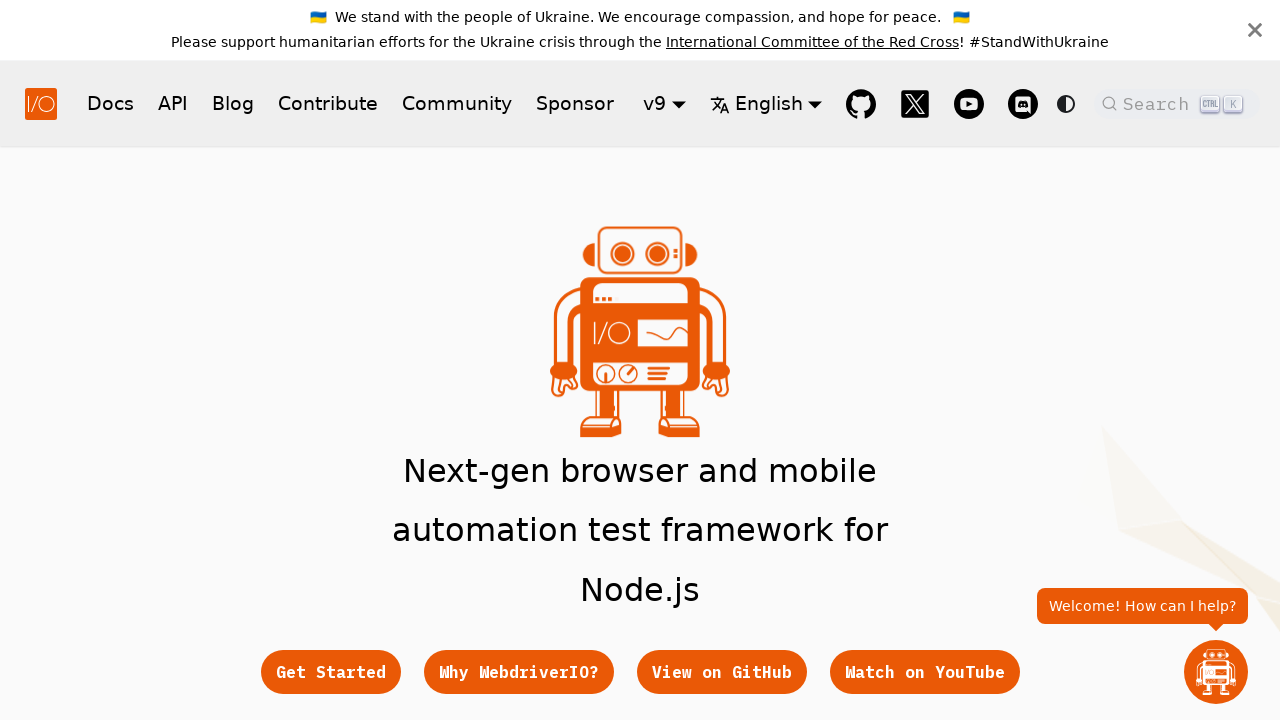

Verified hero subtitle element is still present on webdriver.io page
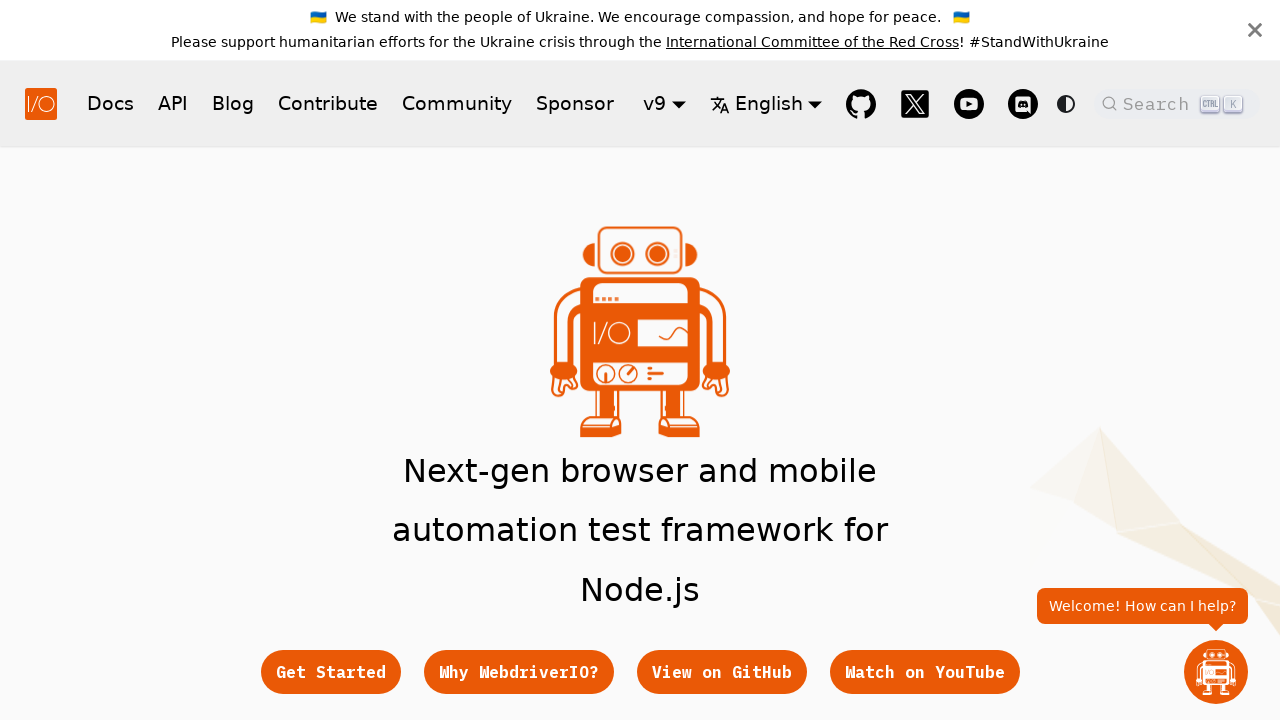

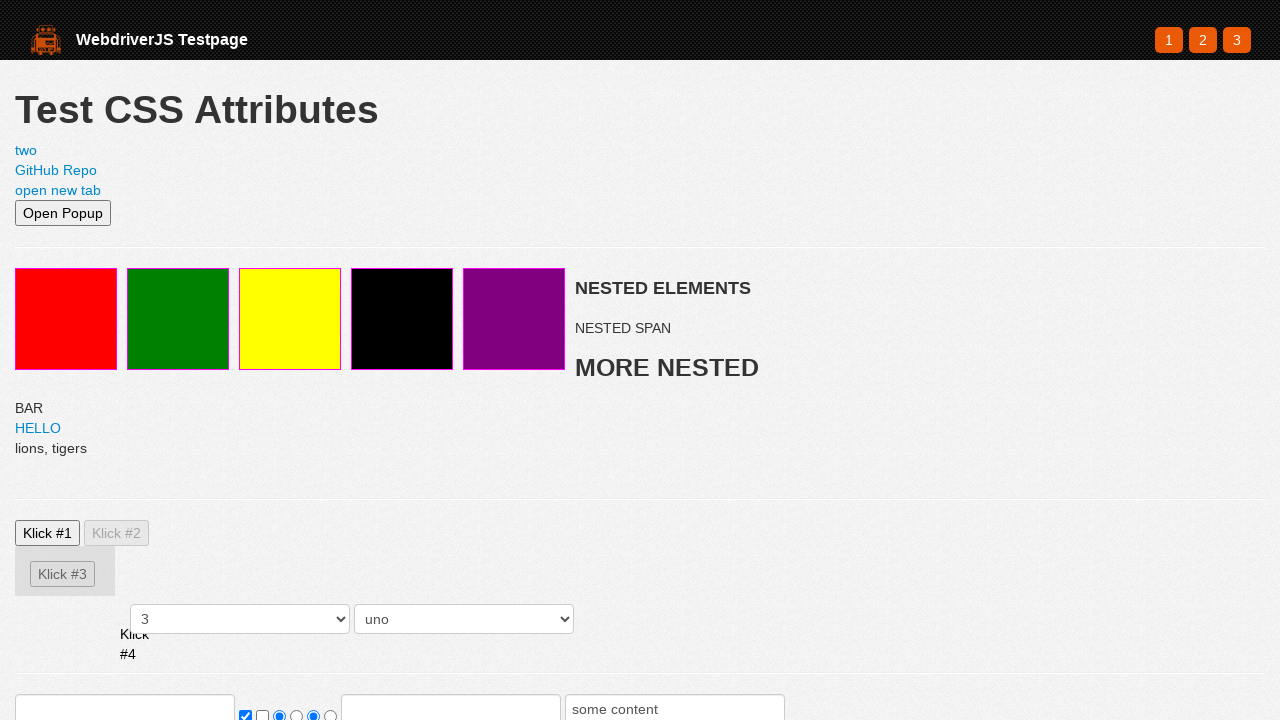